Tests the Playwright homepage by verifying the page title contains "Playwright", then clicks the "Get Started" link and verifies navigation to the intro page.

Starting URL: https://playwright.dev

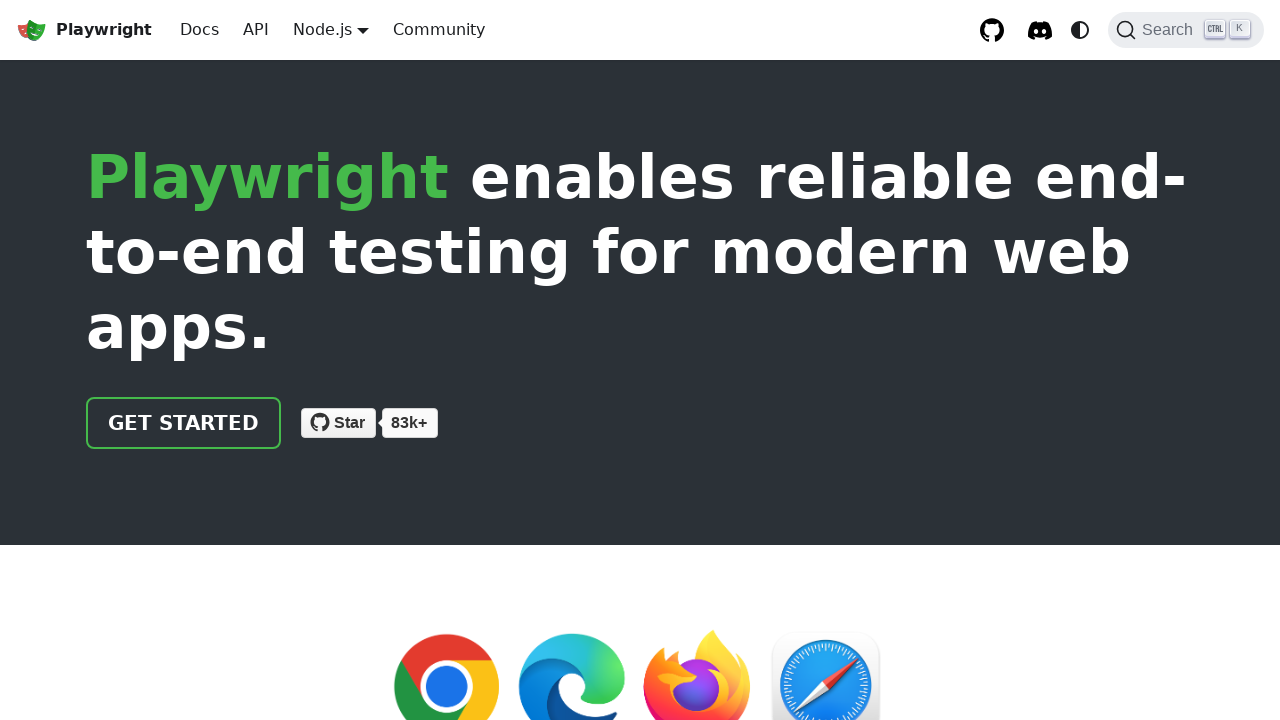

Verified page title contains 'Playwright'
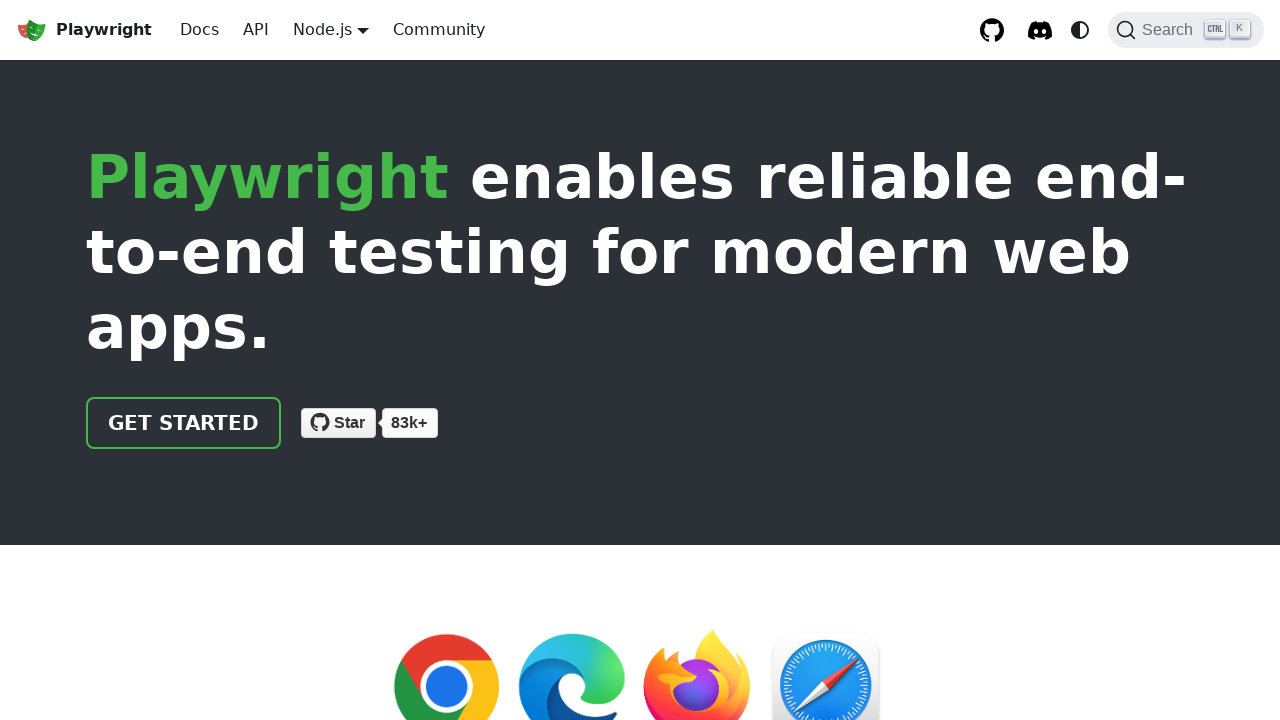

Located the 'Get Started' link
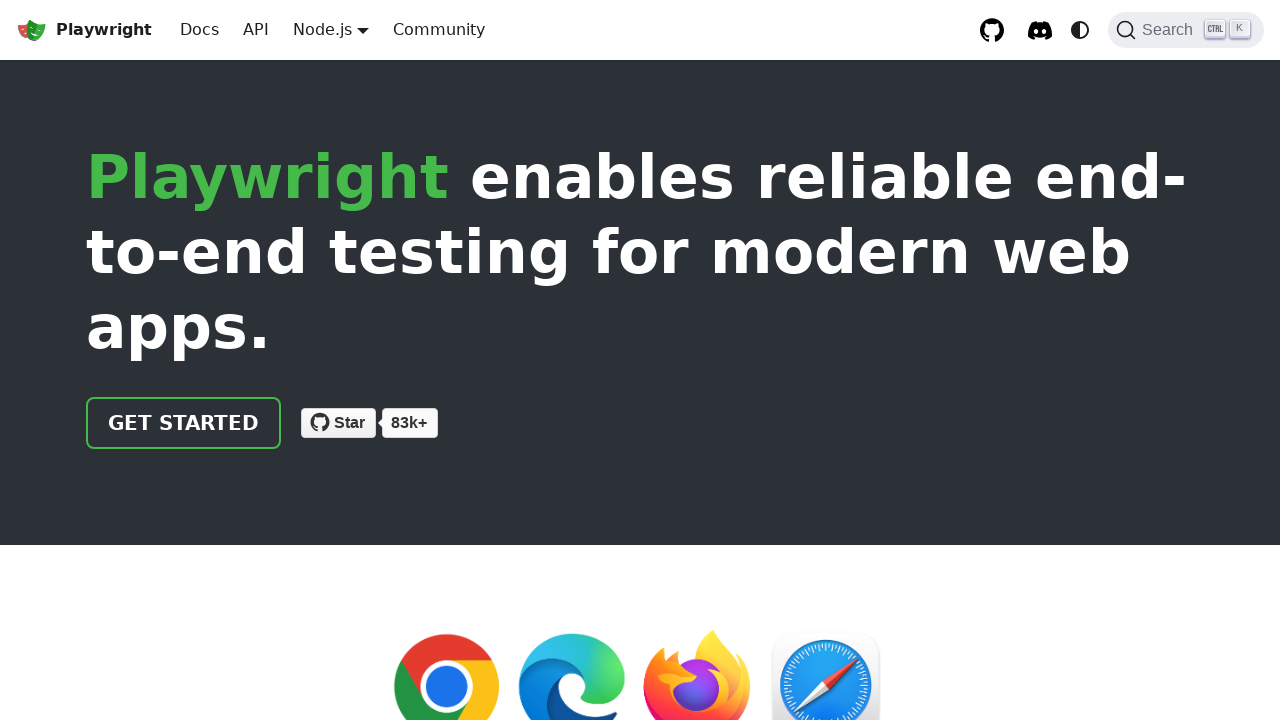

Verified 'Get Started' link href is '/docs/intro'
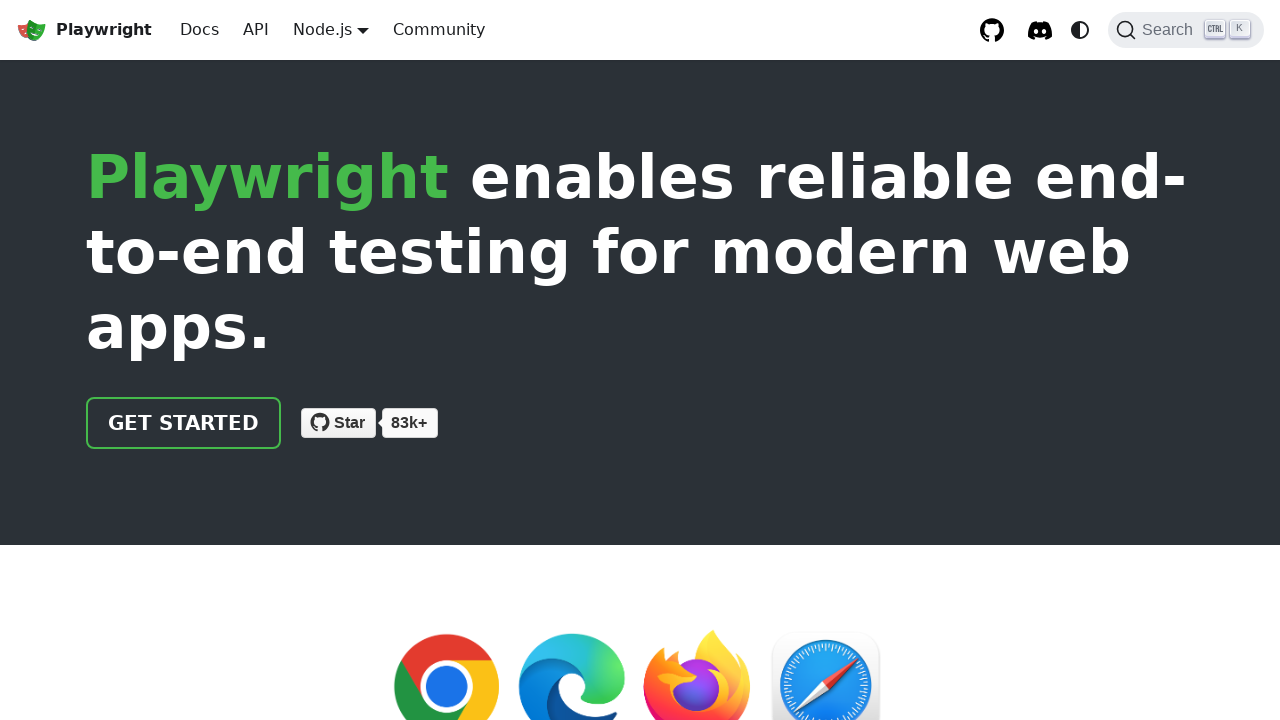

Clicked the 'Get Started' link at (184, 423) on text=Get Started
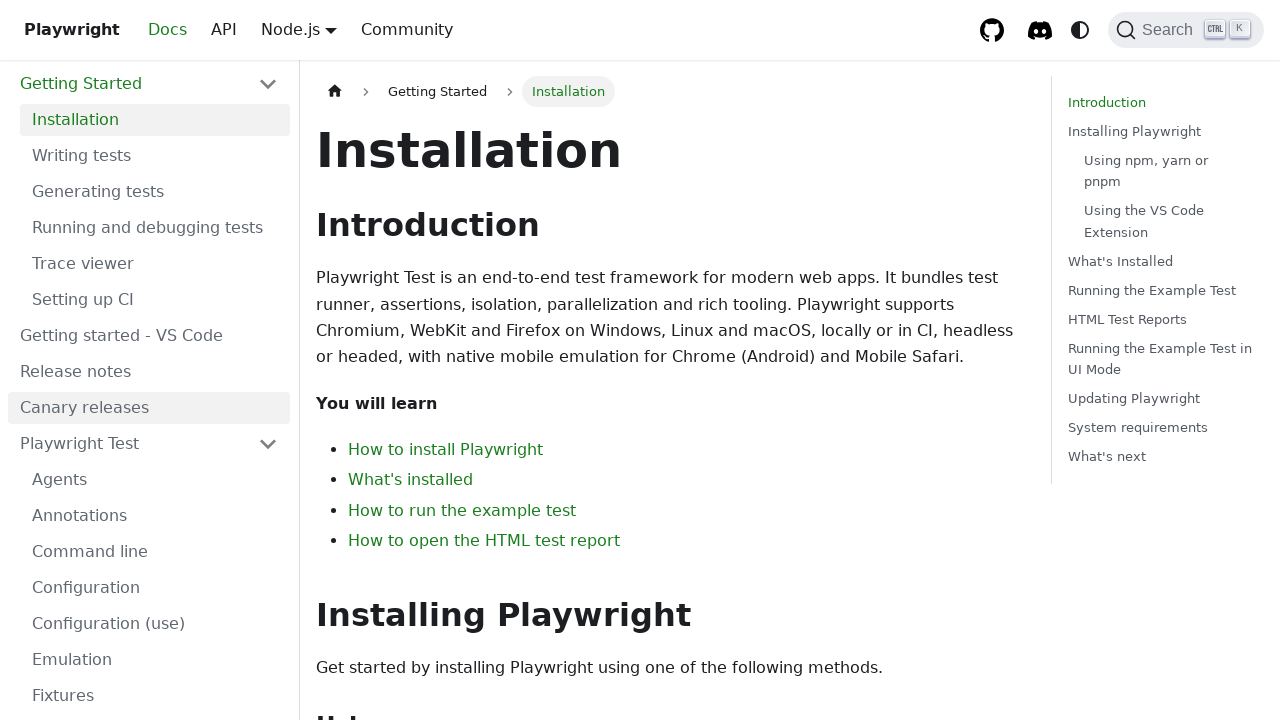

Navigated to intro page and URL contains 'intro'
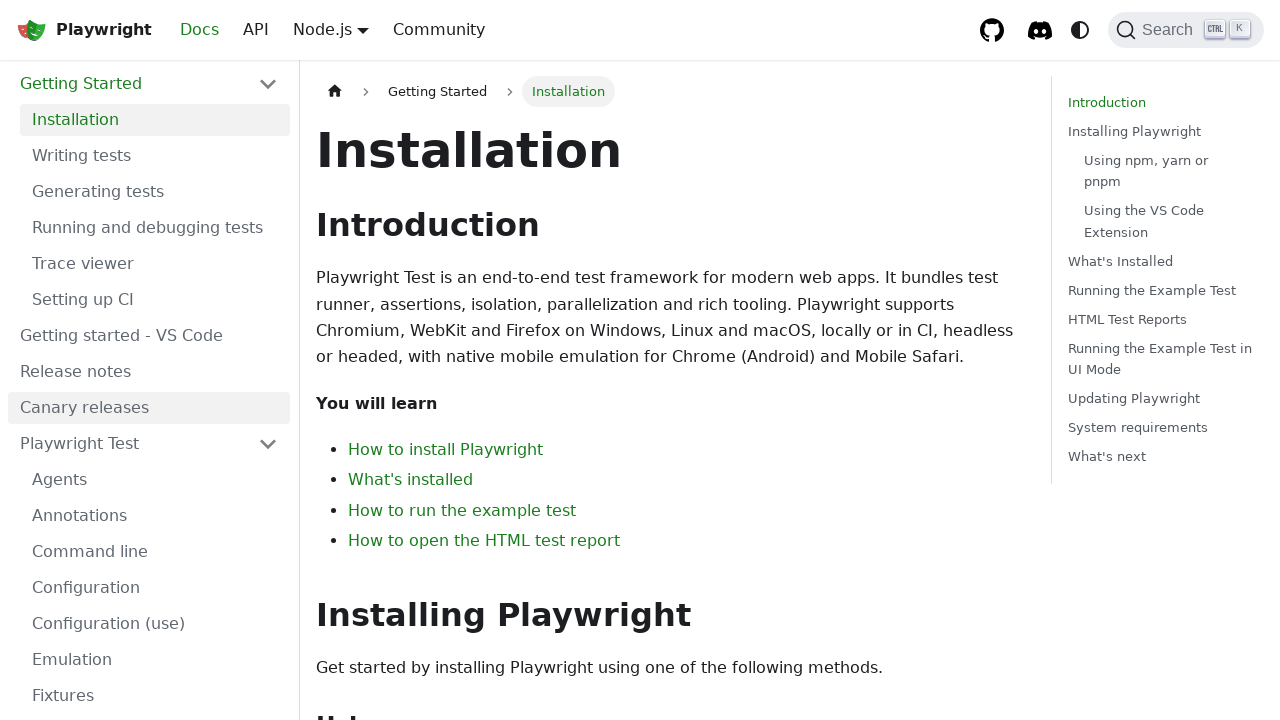

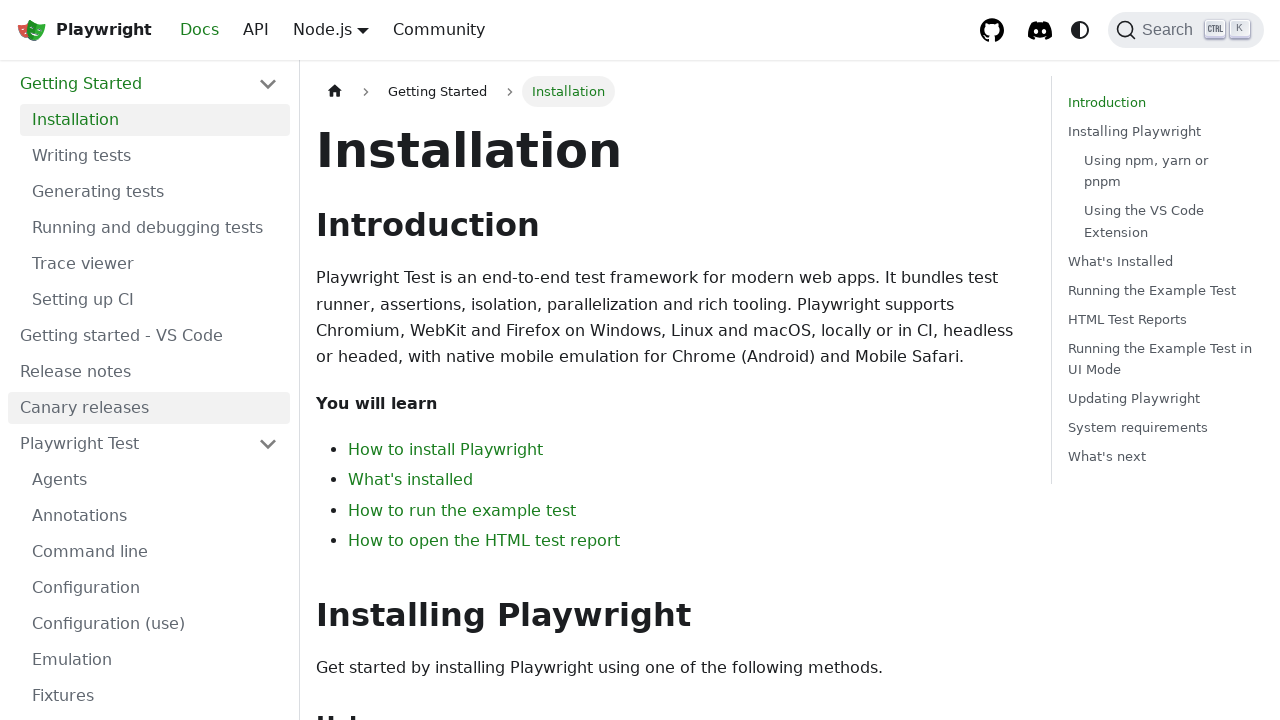